Navigates to Slashdot homepage and verifies the page title contains "Slashdot"

Starting URL: http://slashdot.org/

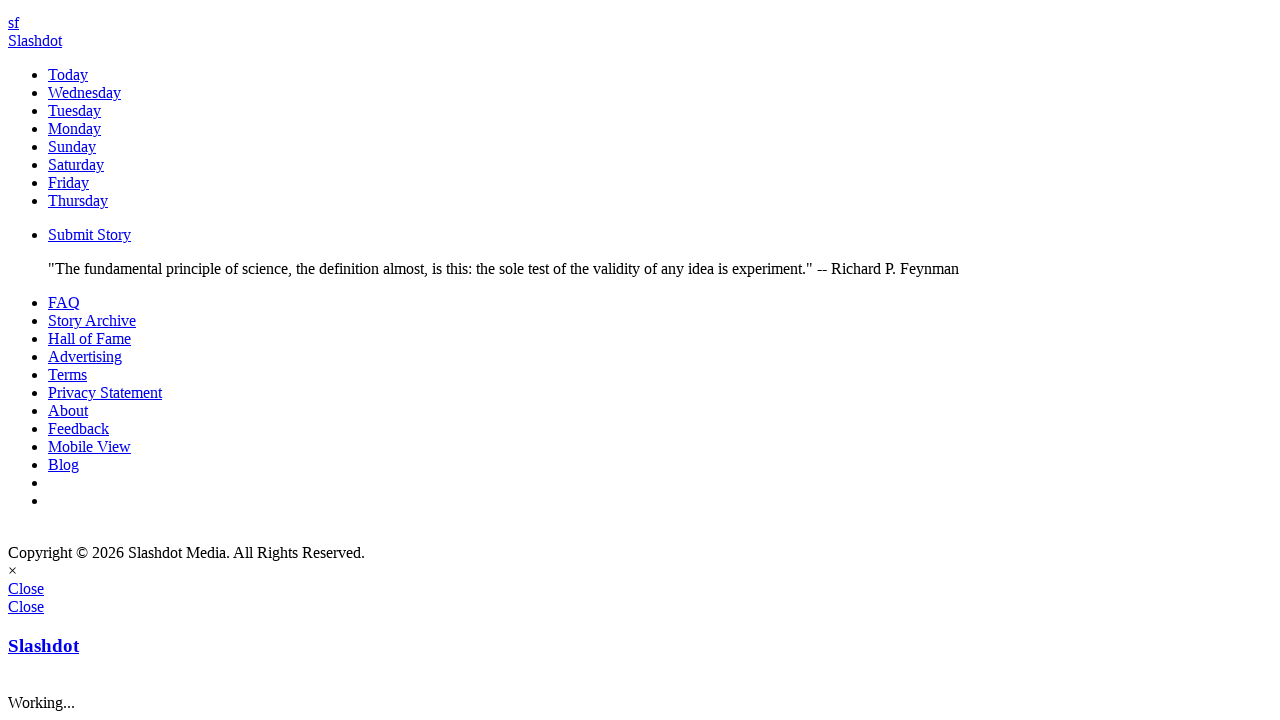

Navigated to Slashdot homepage
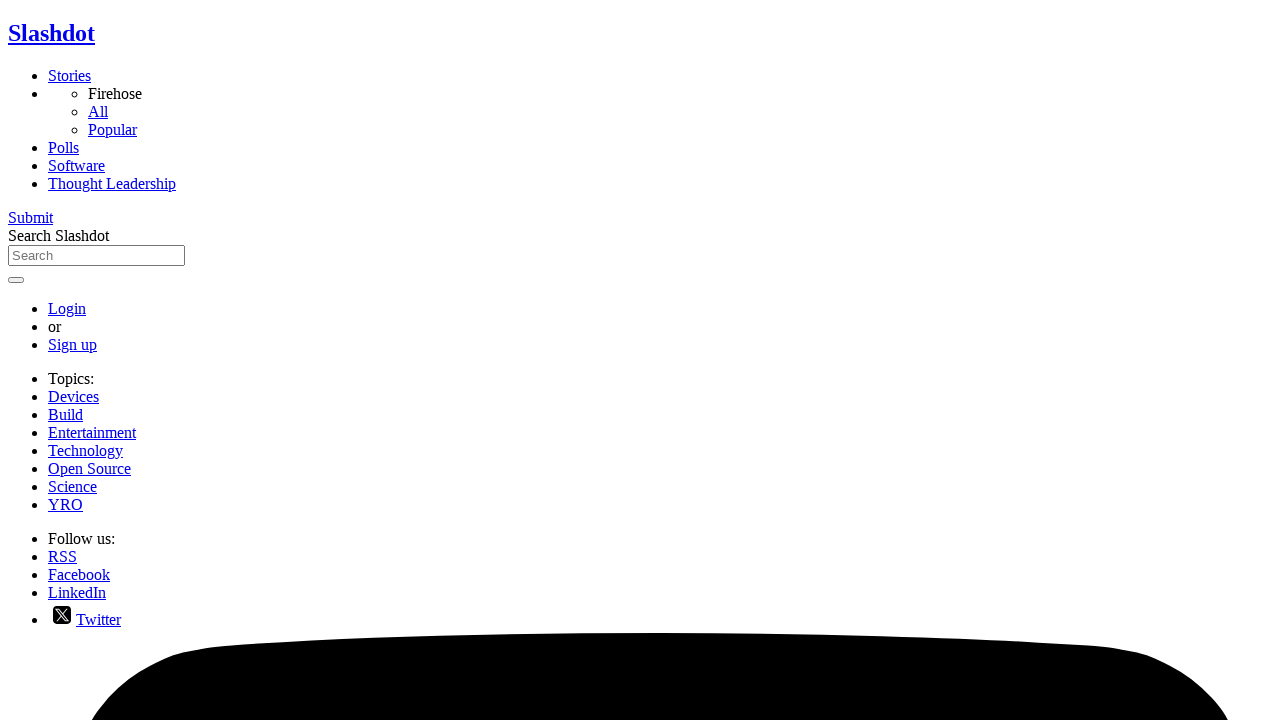

Verified page title contains 'Slashdot'
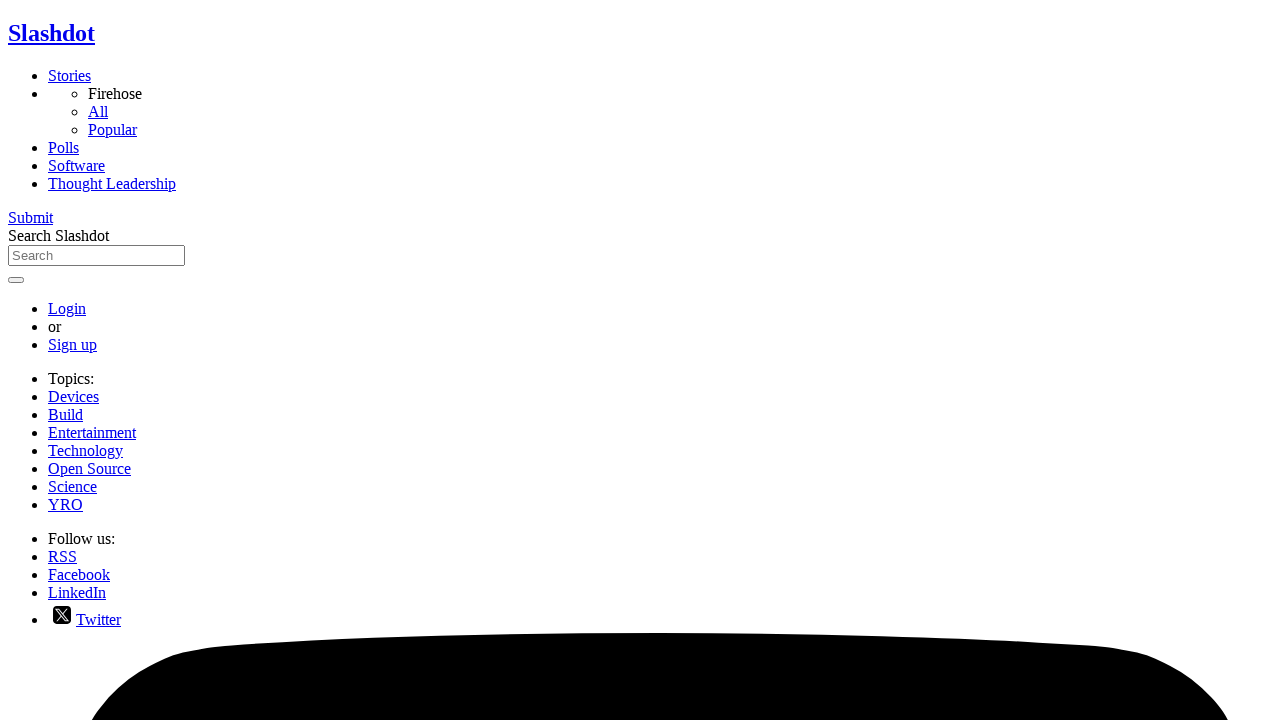

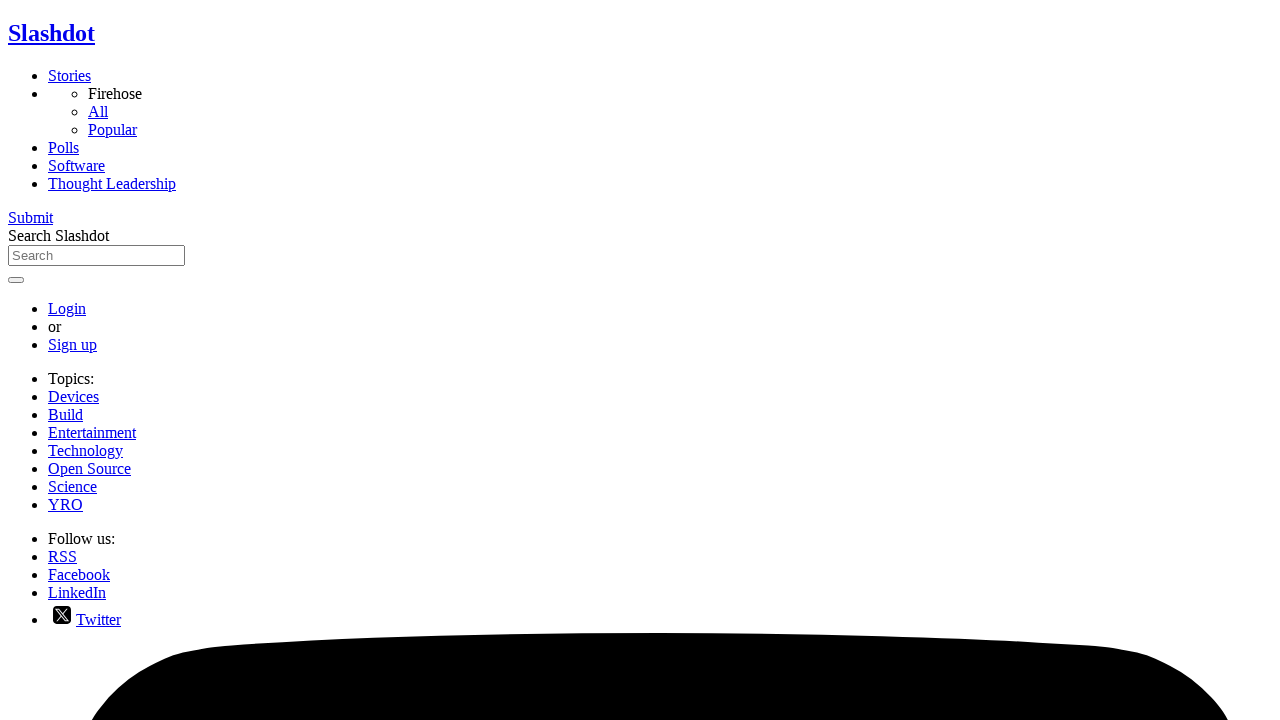